Sets up ad blocking by intercepting and aborting requests to common ad networks and tracking services, then navigates to demoqa.com to verify the page loads with ads blocked.

Starting URL: https://demoqa.com/

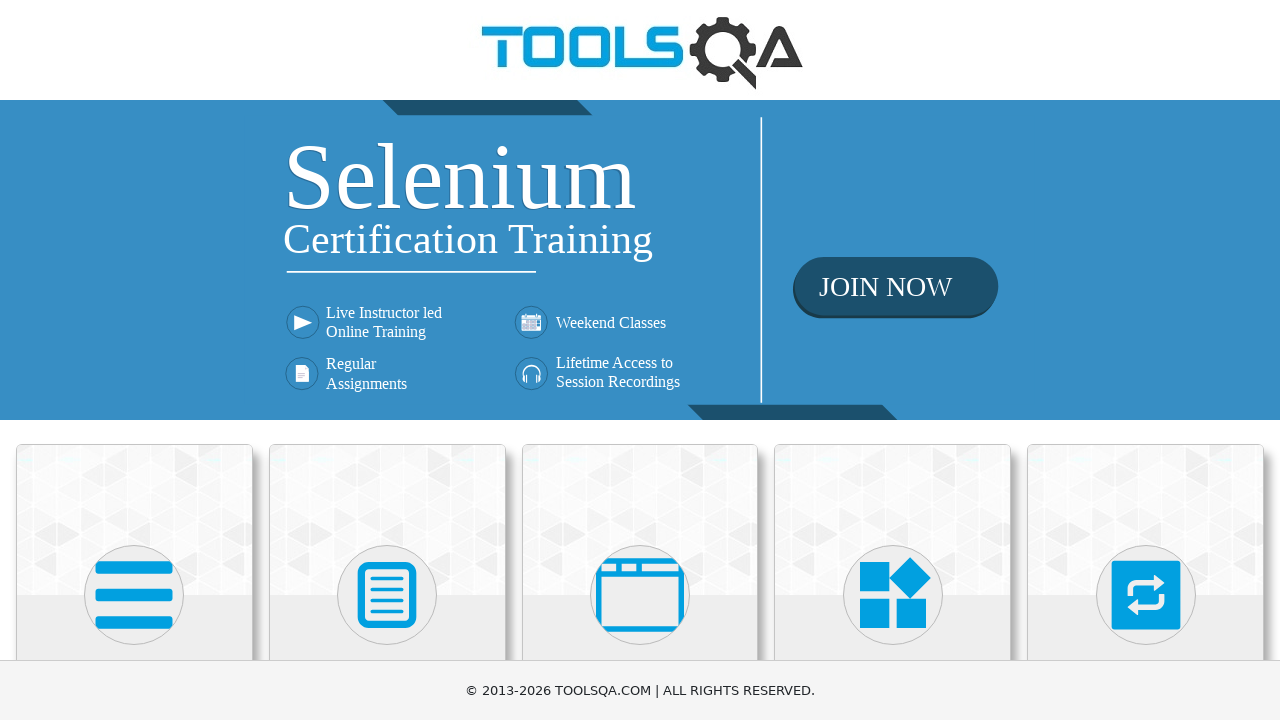

Set up route interception to block ad network requests
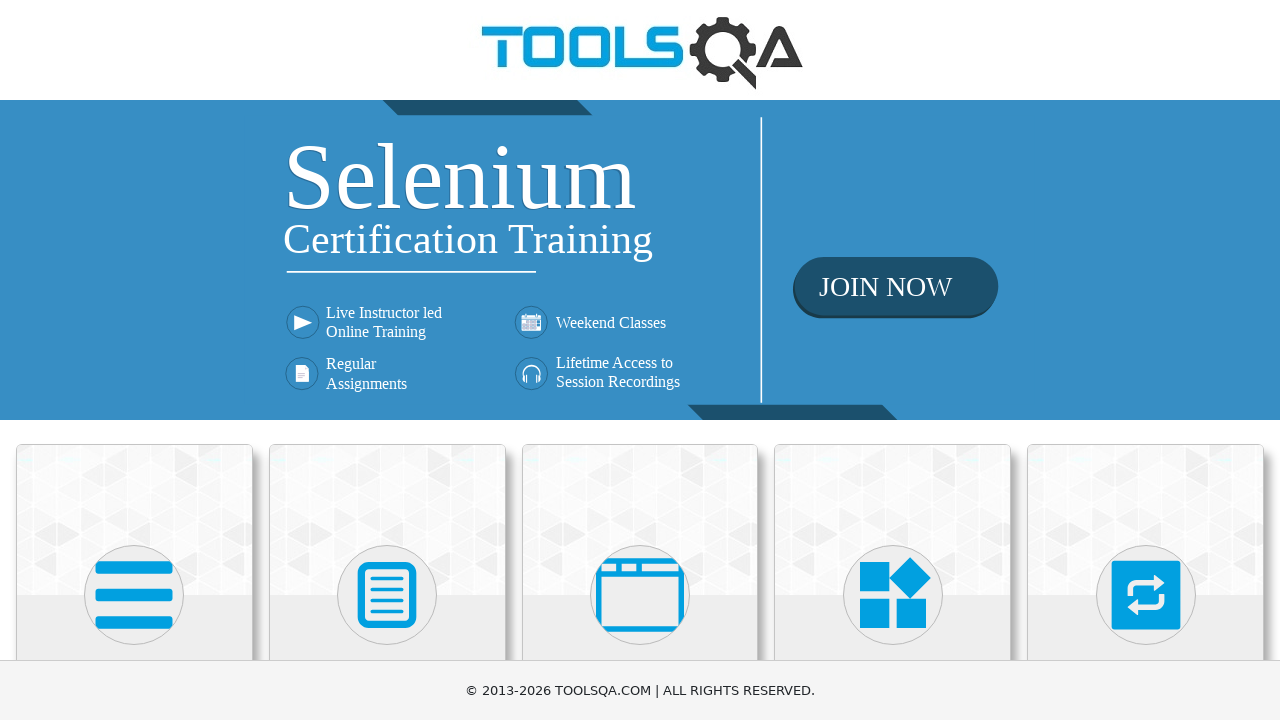

Navigated to https://demoqa.com/ with ad blocking enabled
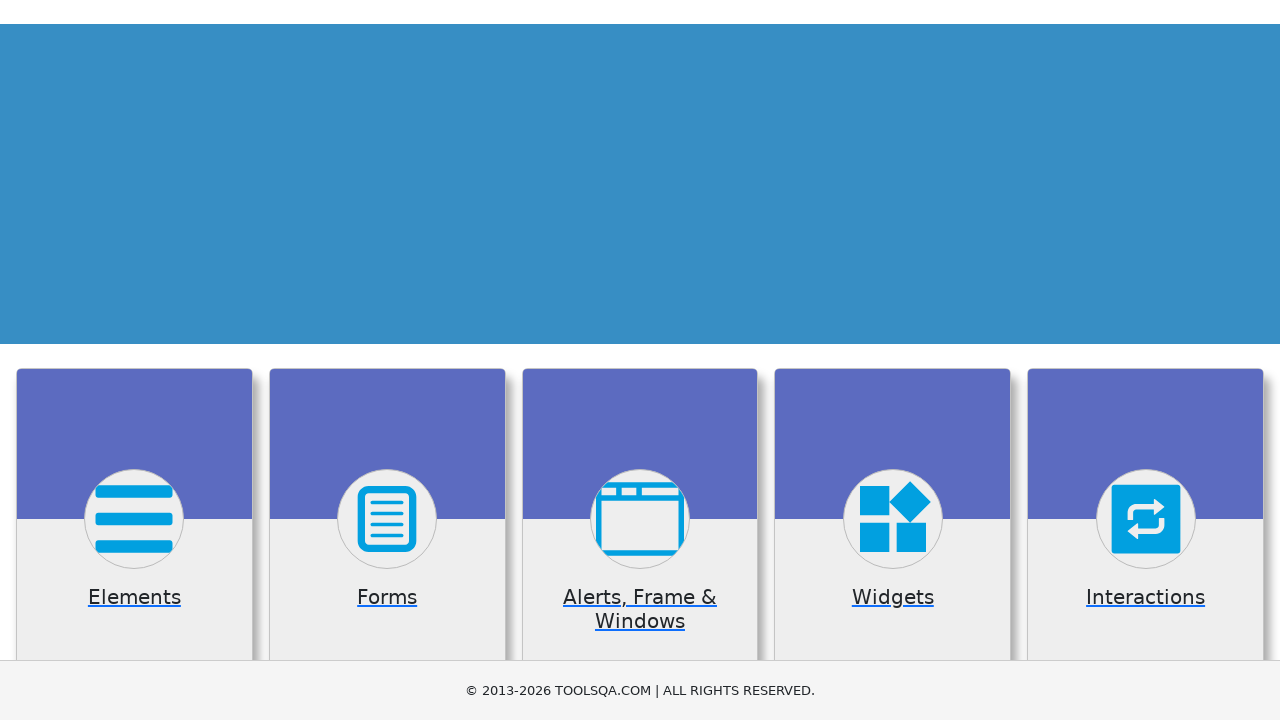

Page loaded with all network requests completed (networkidle state)
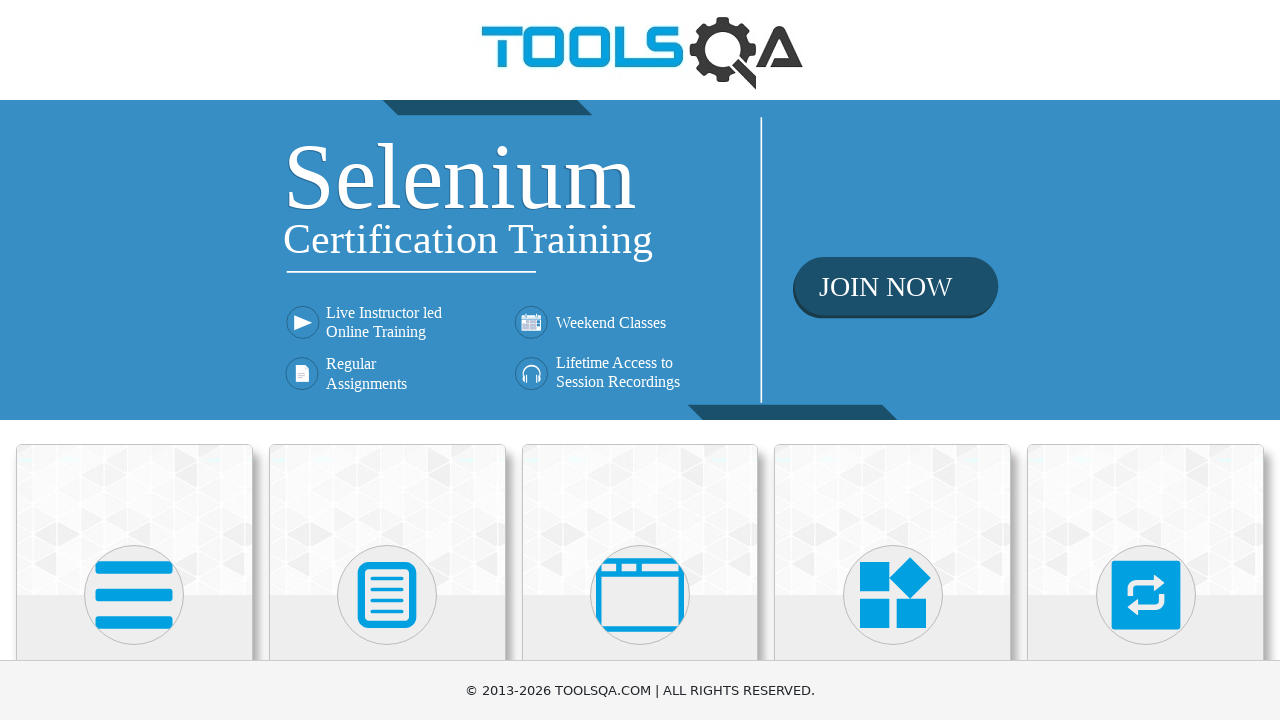

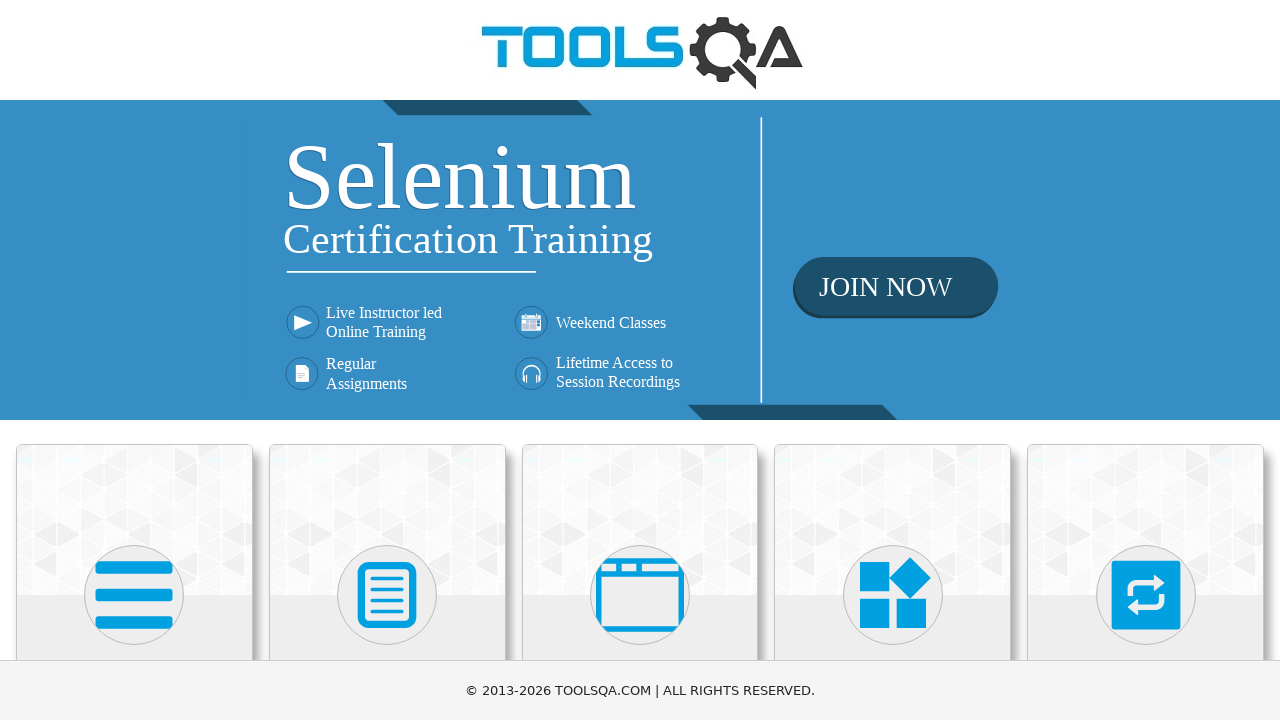